Tests explicit wait synchronization by navigating to a dynamic loading page, clicking on Example 7 link, waiting for the page title to change, and verifying an alert element is displayed.

Starting URL: https://practice.cydeo.com/dynamic_loading

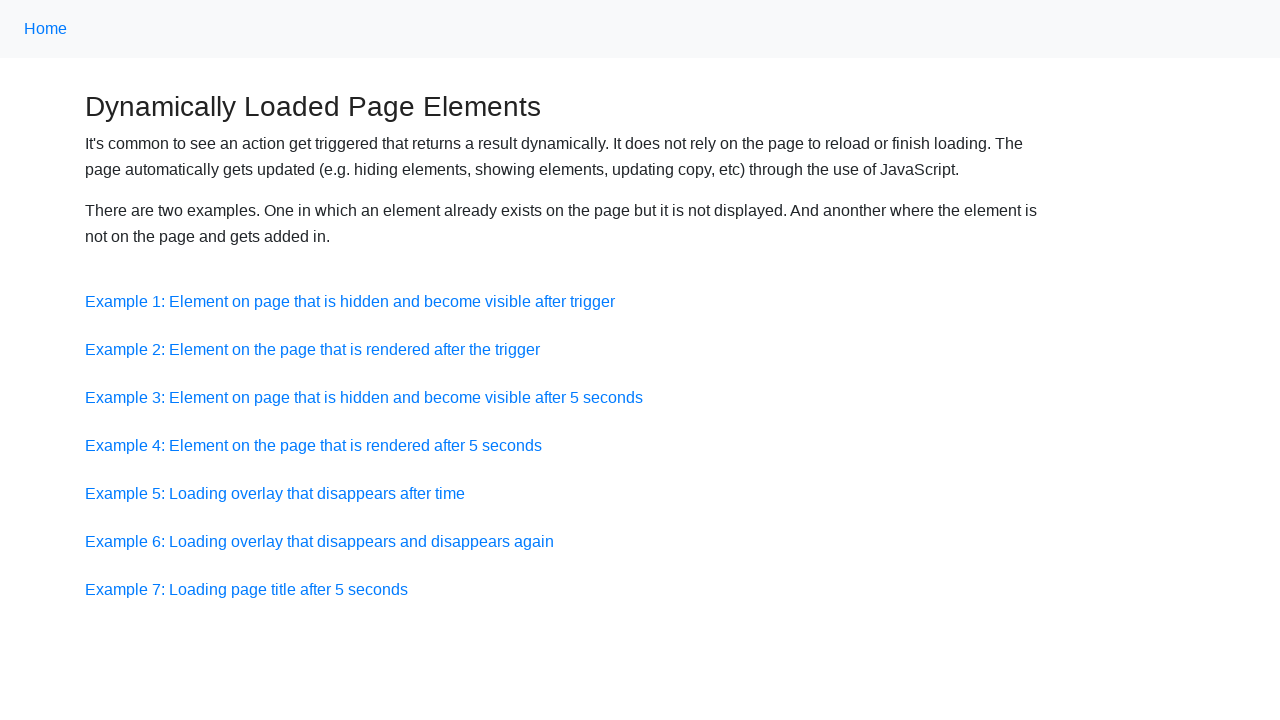

Navigated to dynamic loading practice page
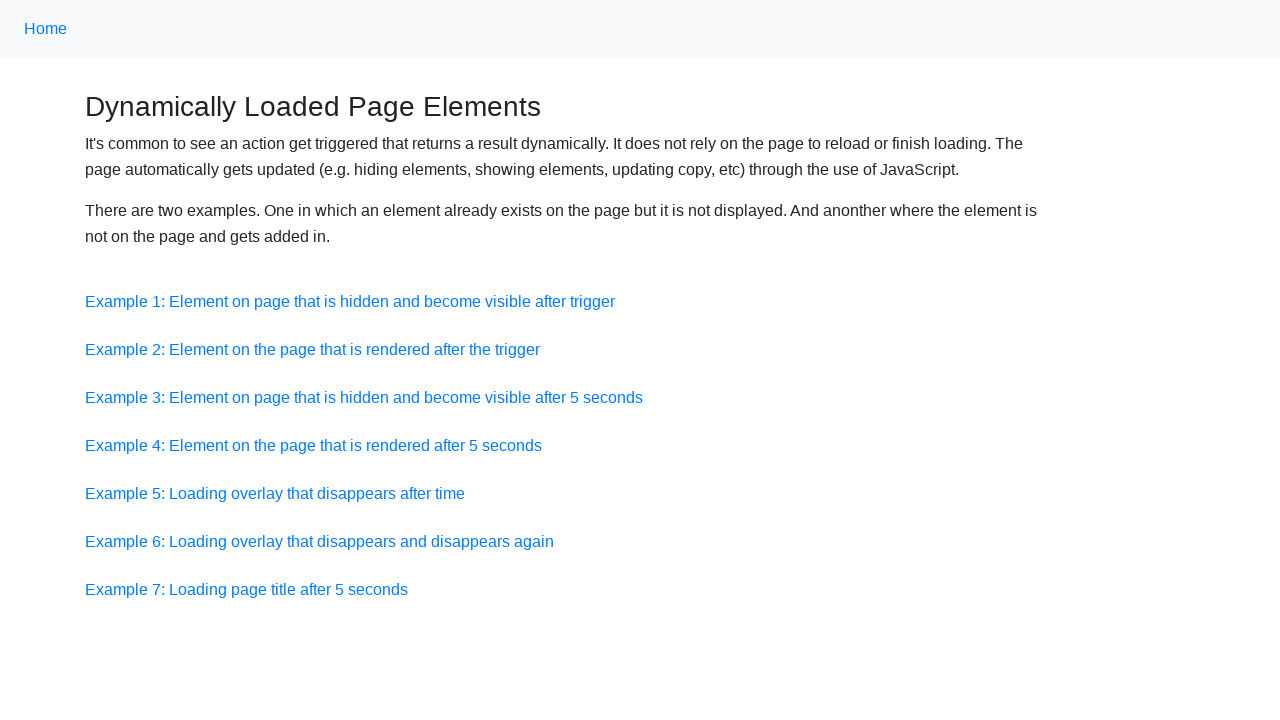

Clicked on Example 7 link at (246, 589) on a:has-text('Example 7')
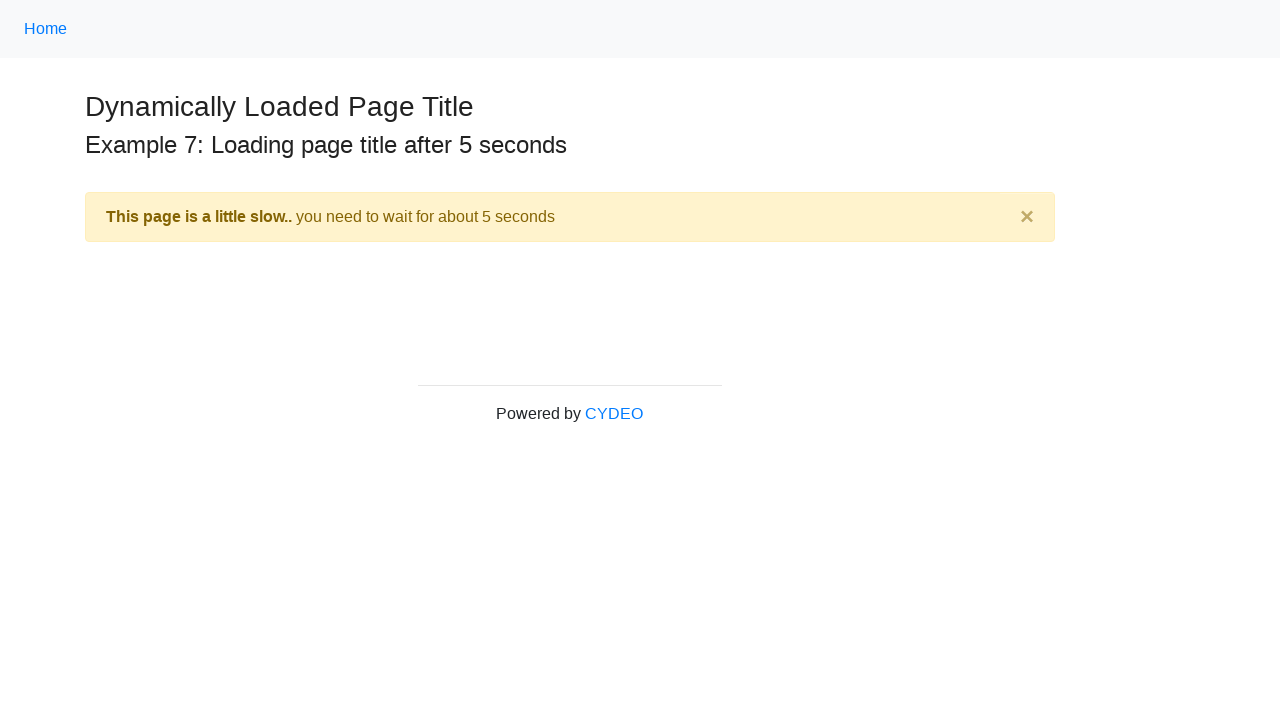

Waited for page title to change to 'Dynamic title'
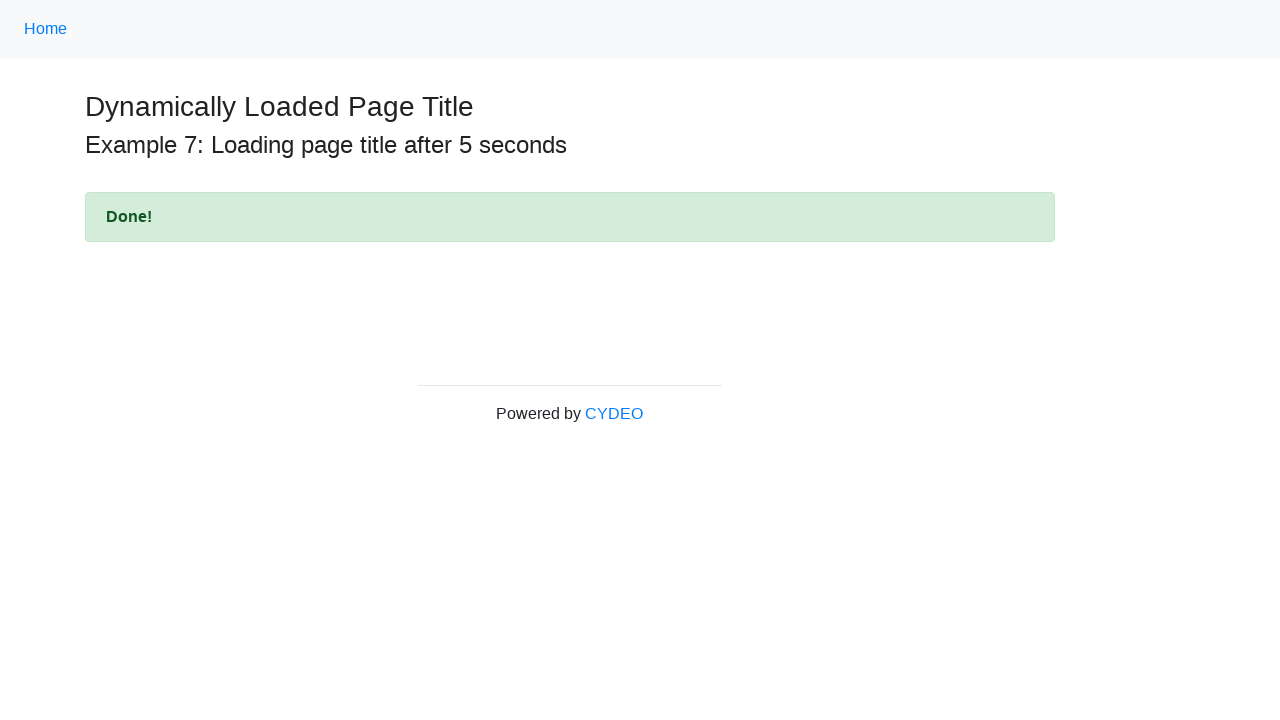

Verified alert element is displayed
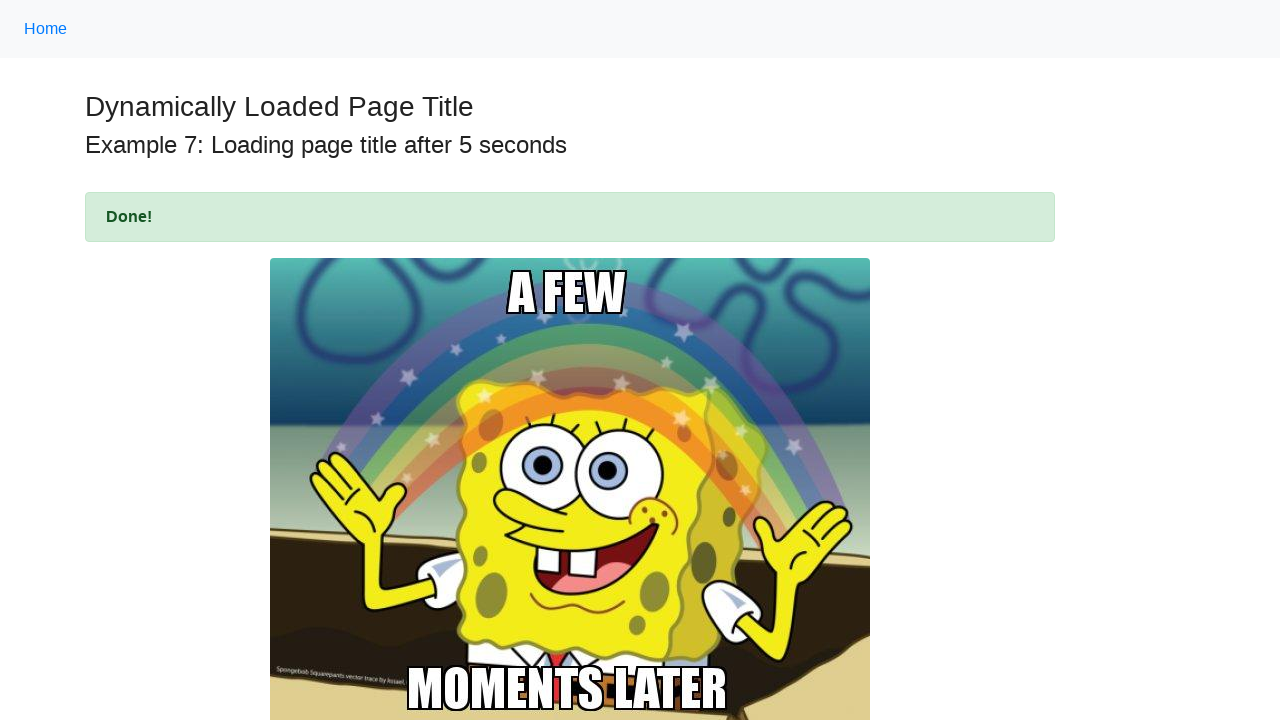

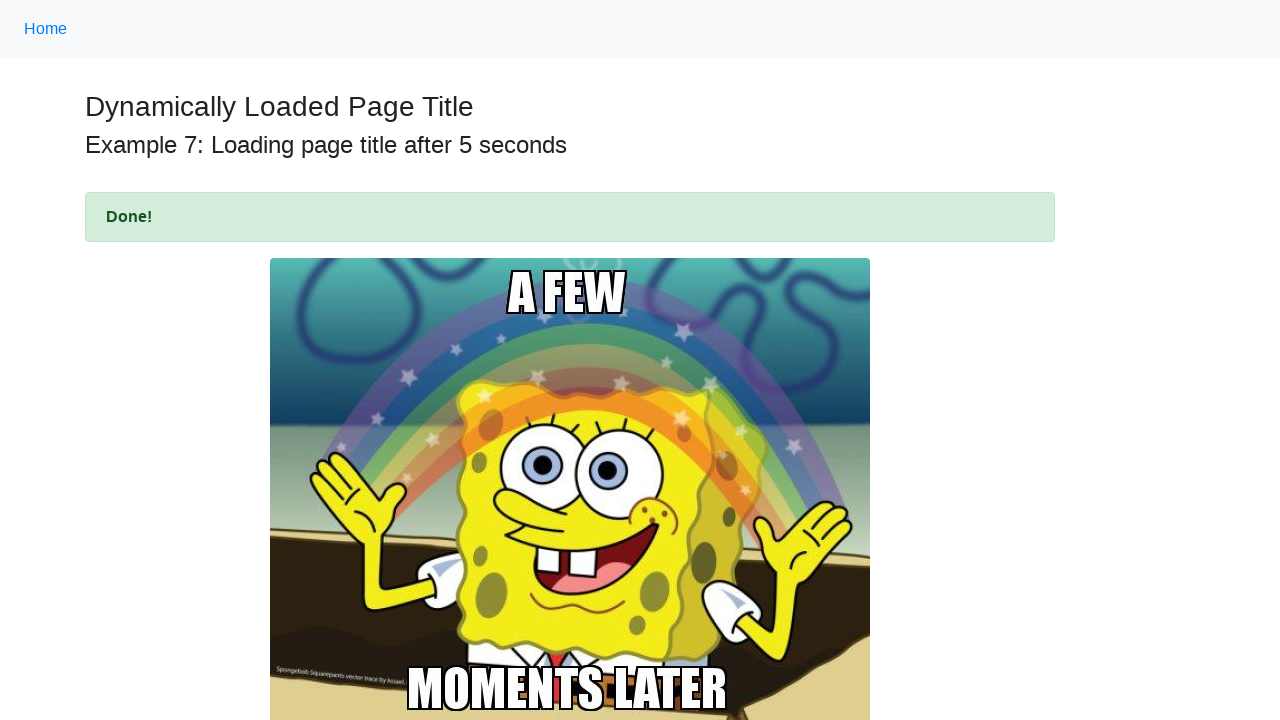